Tests checkbox handling by clicking on the Sunday checkbox on a test automation practice page

Starting URL: https://testautomationpractice.blogspot.com/

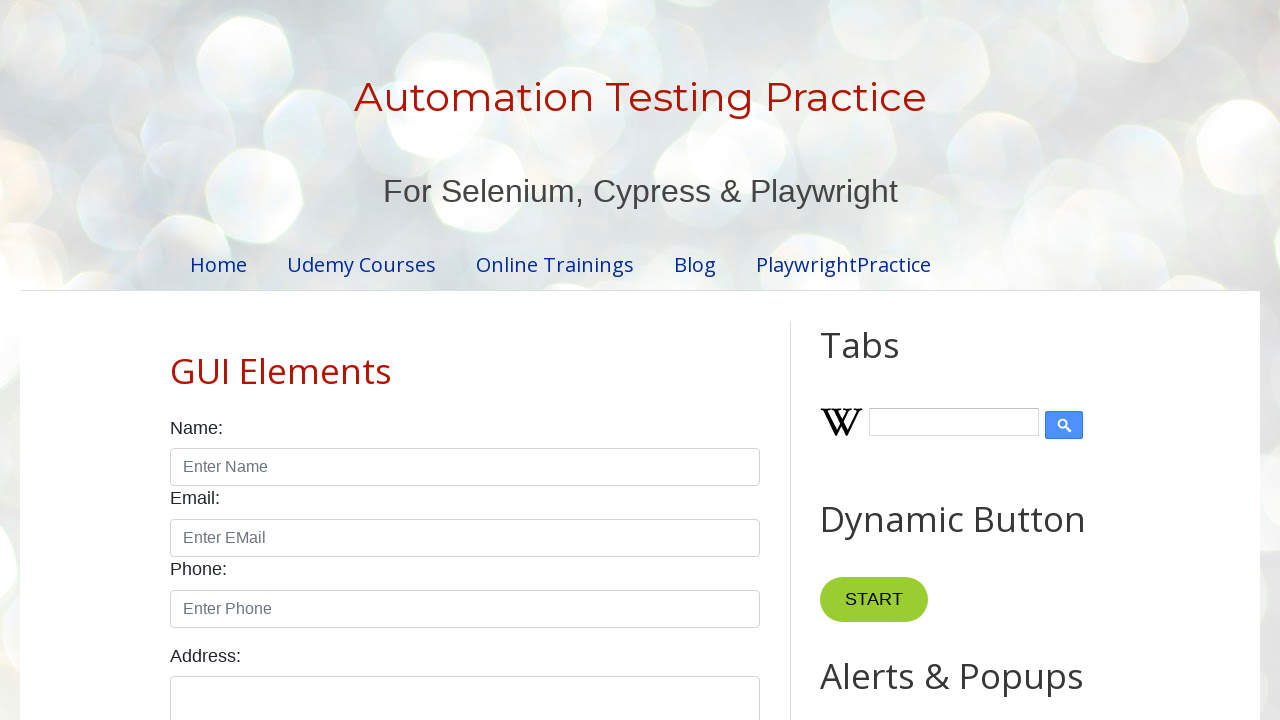

Clicked the Sunday checkbox at (176, 360) on input#sunday
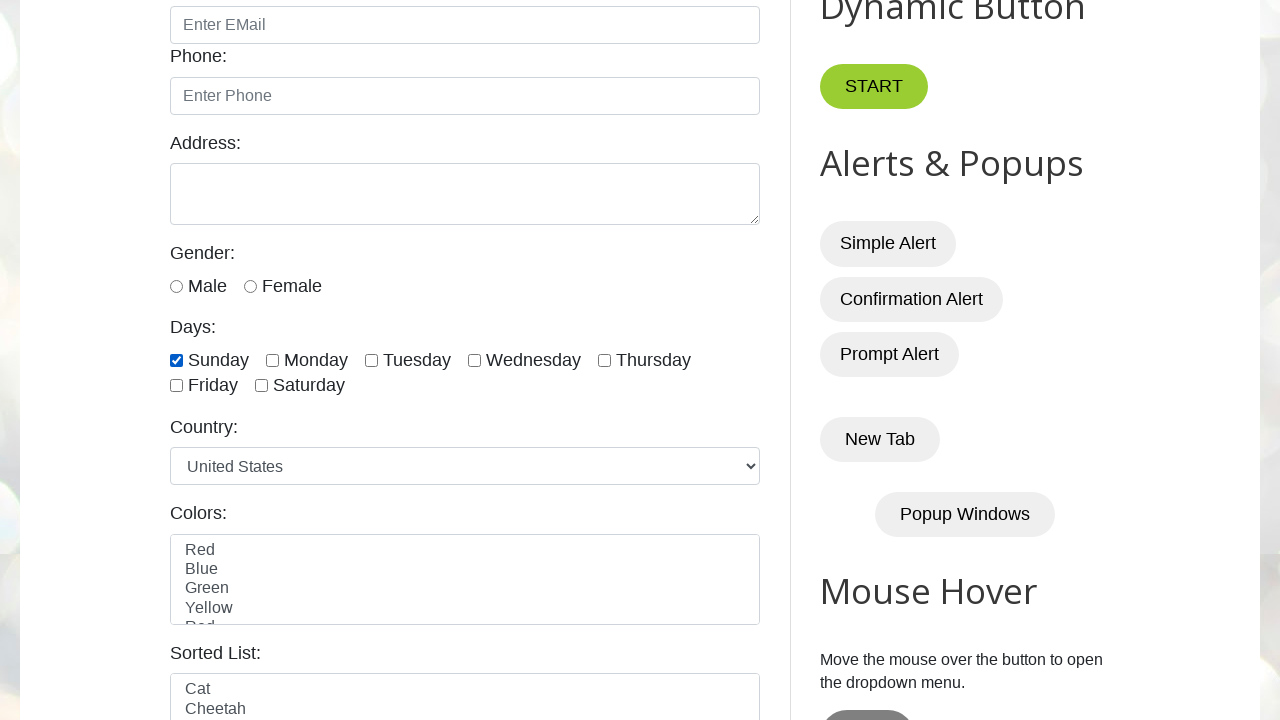

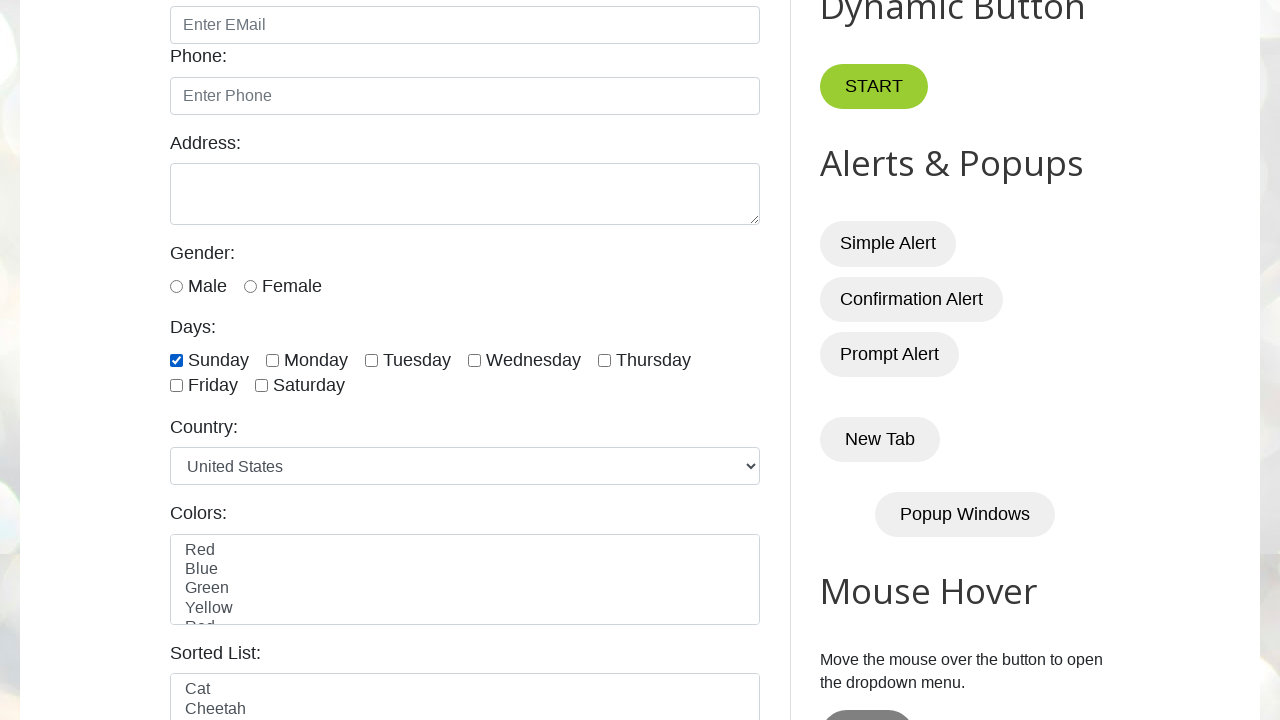